Tests handling of new browser windows/tabs by clicking a link that opens a new window and switching to it to verify the title

Starting URL: https://the-internet.herokuapp.com/windows

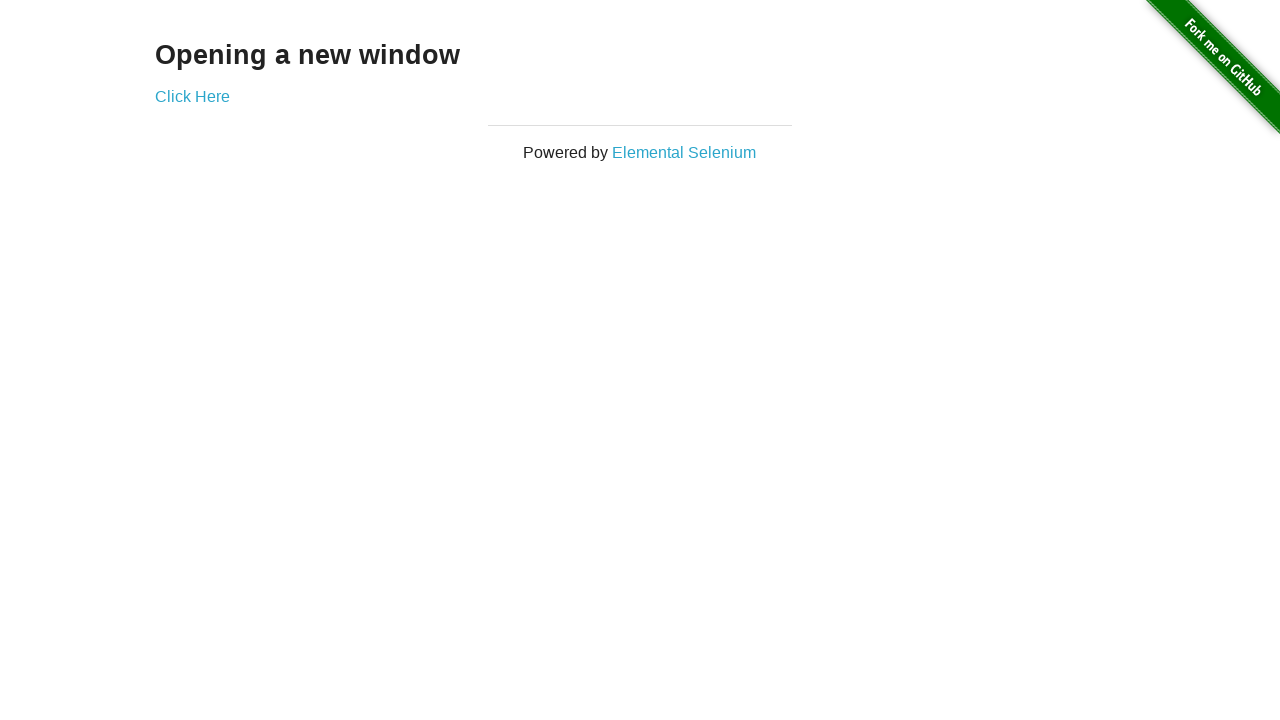

Clicked 'Click Here' link to open new window at (192, 96) on text=Click Here
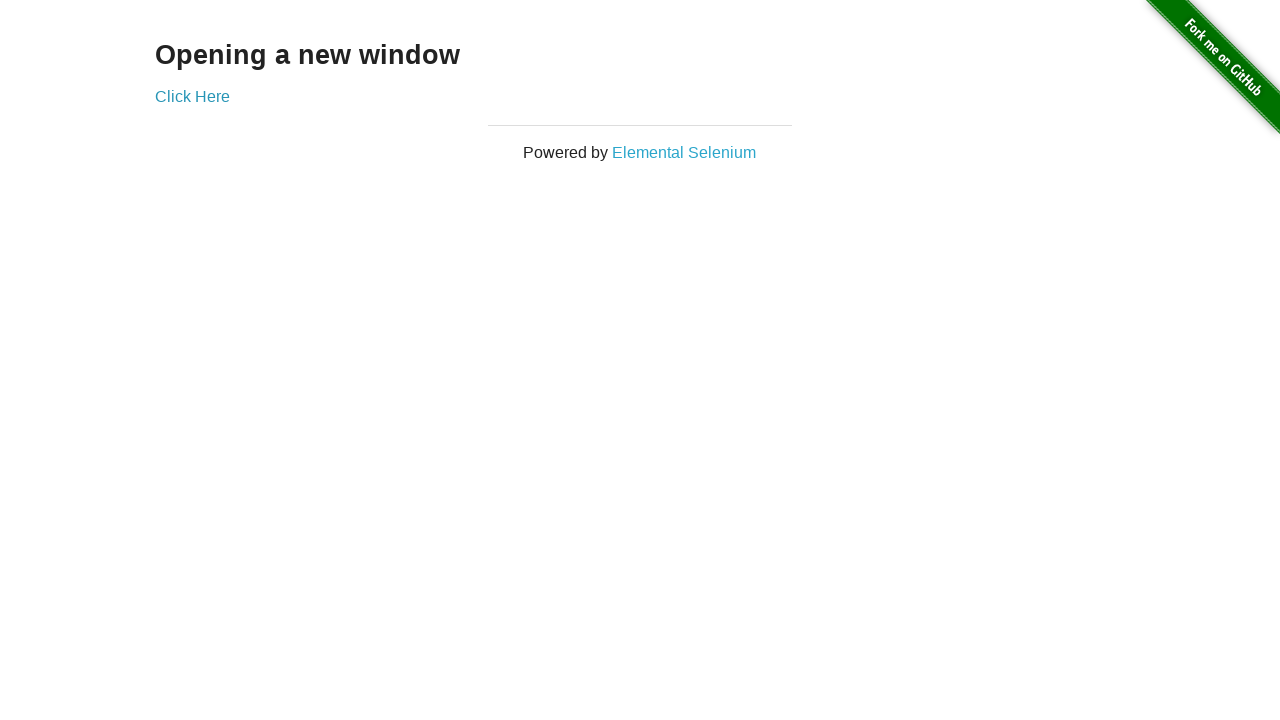

Captured new page/tab from context
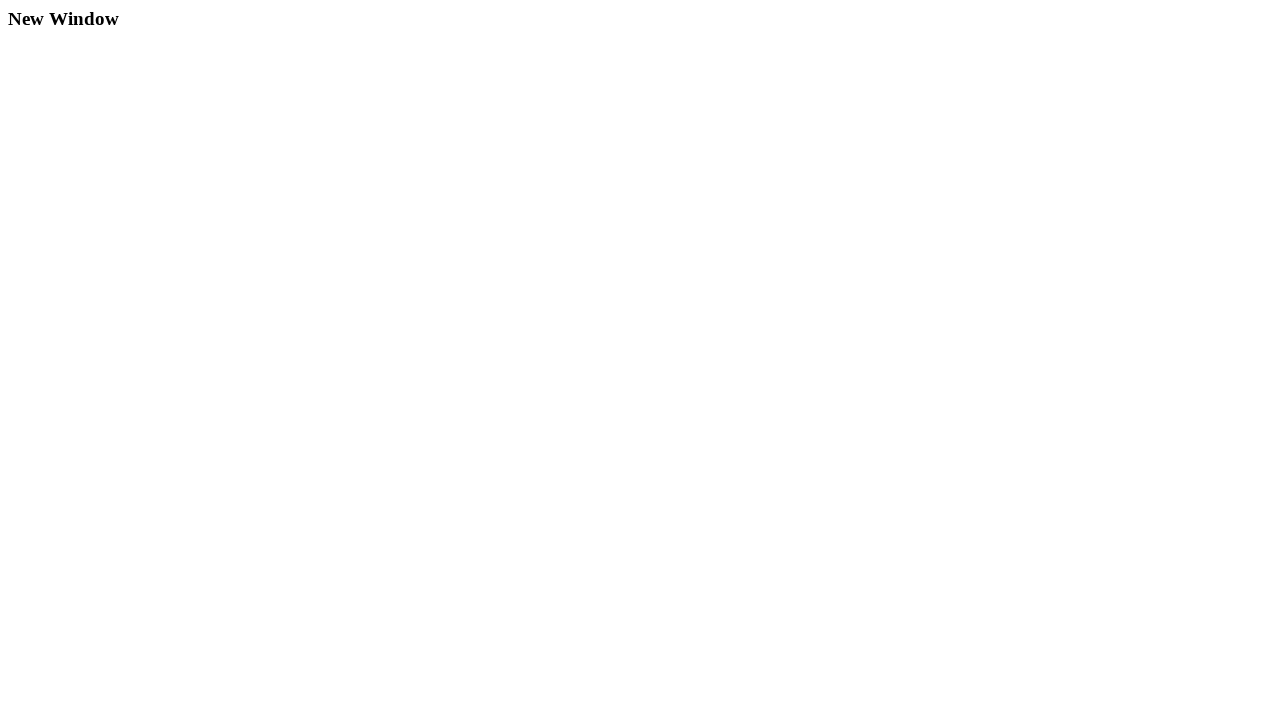

New page finished loading
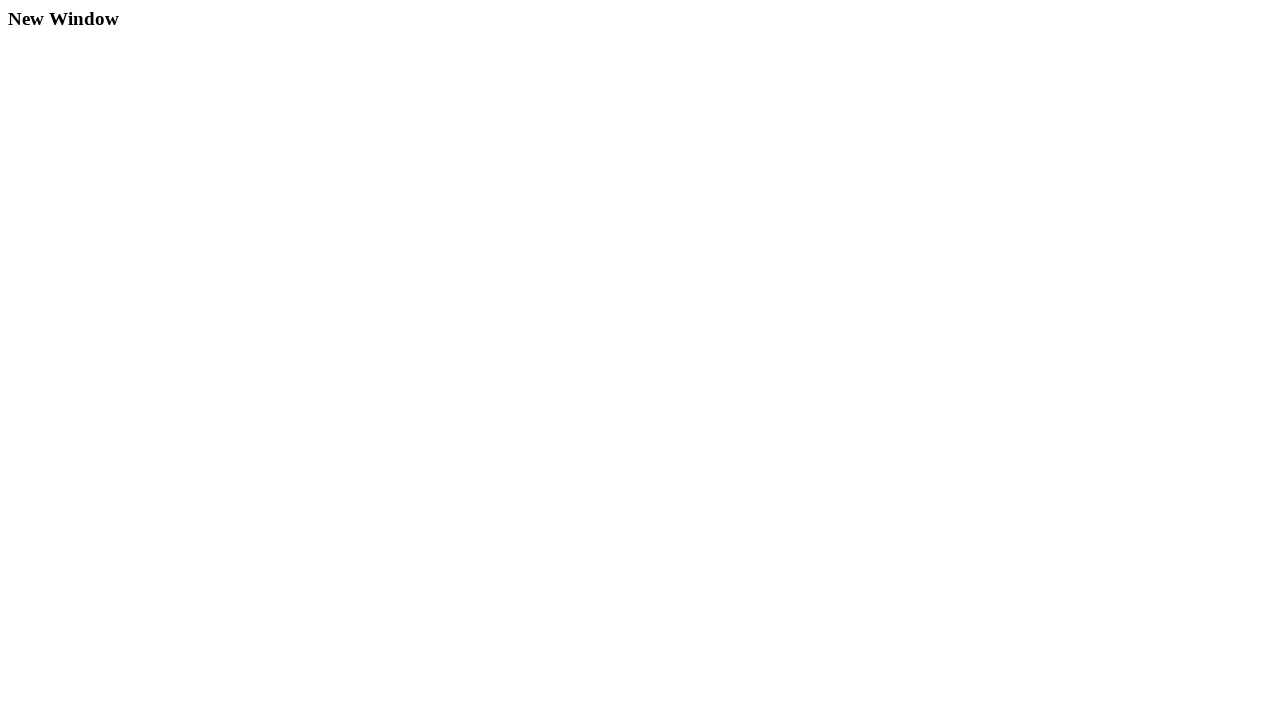

Verified new window title is 'New Window'
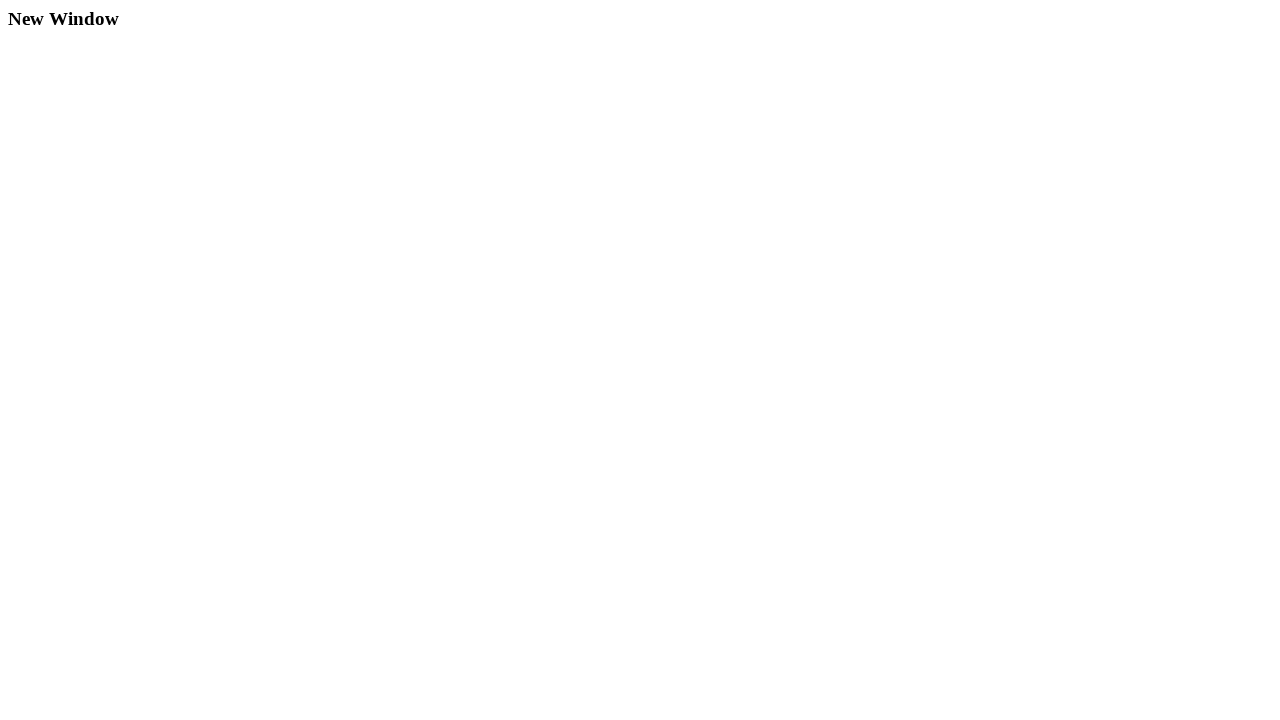

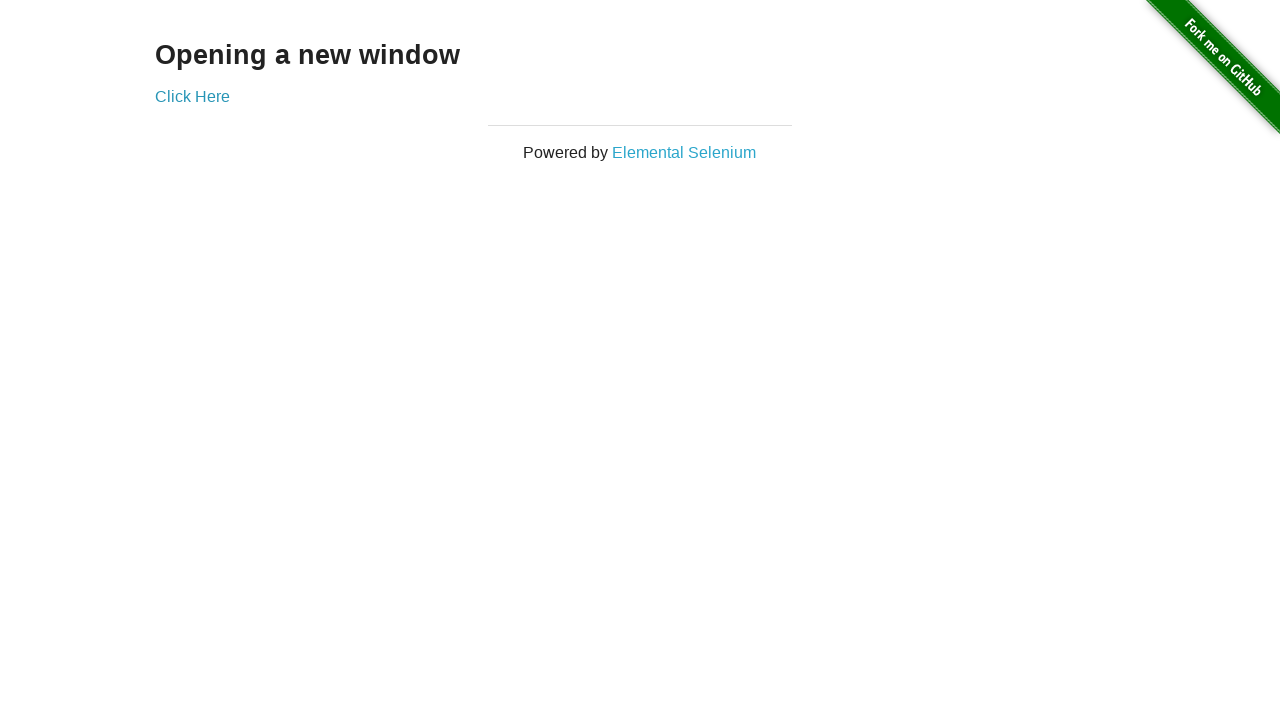